Navigates to a product offers page and verifies that the pricing table with items and prices is displayed correctly

Starting URL: https://rahulshettyacademy.com/seleniumPractise/#/offers

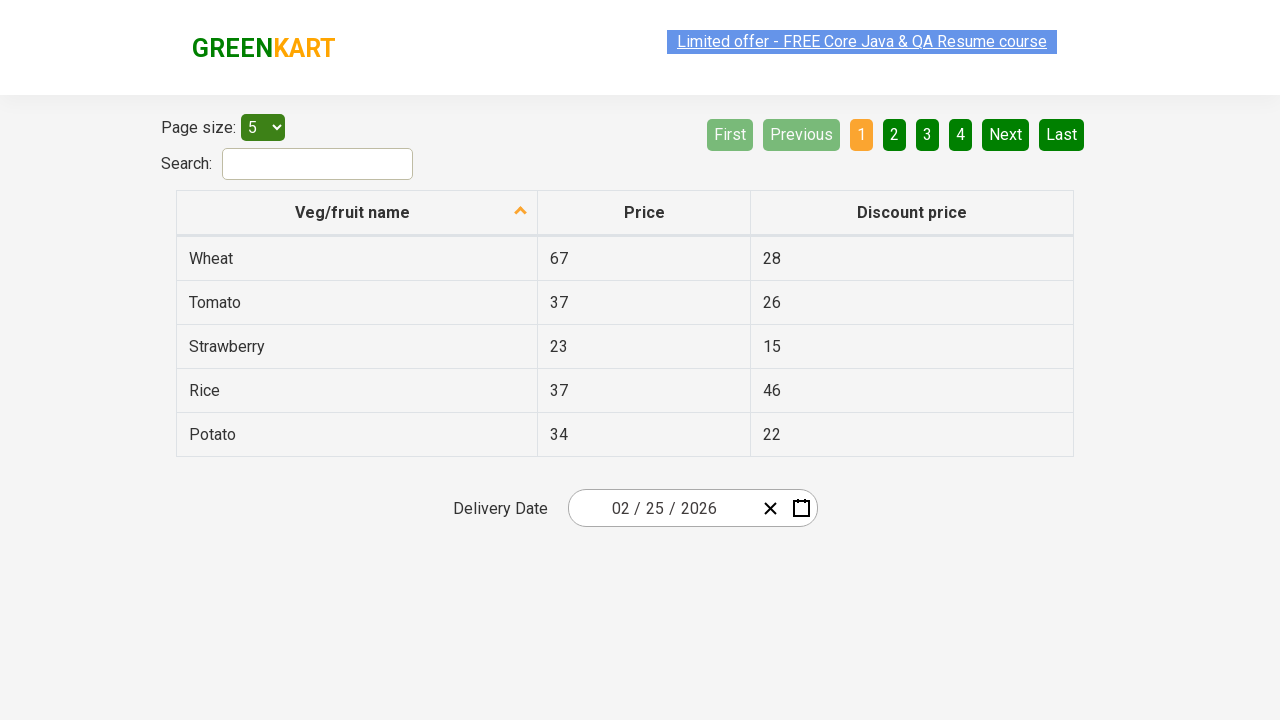

Waited for pricing table to be visible
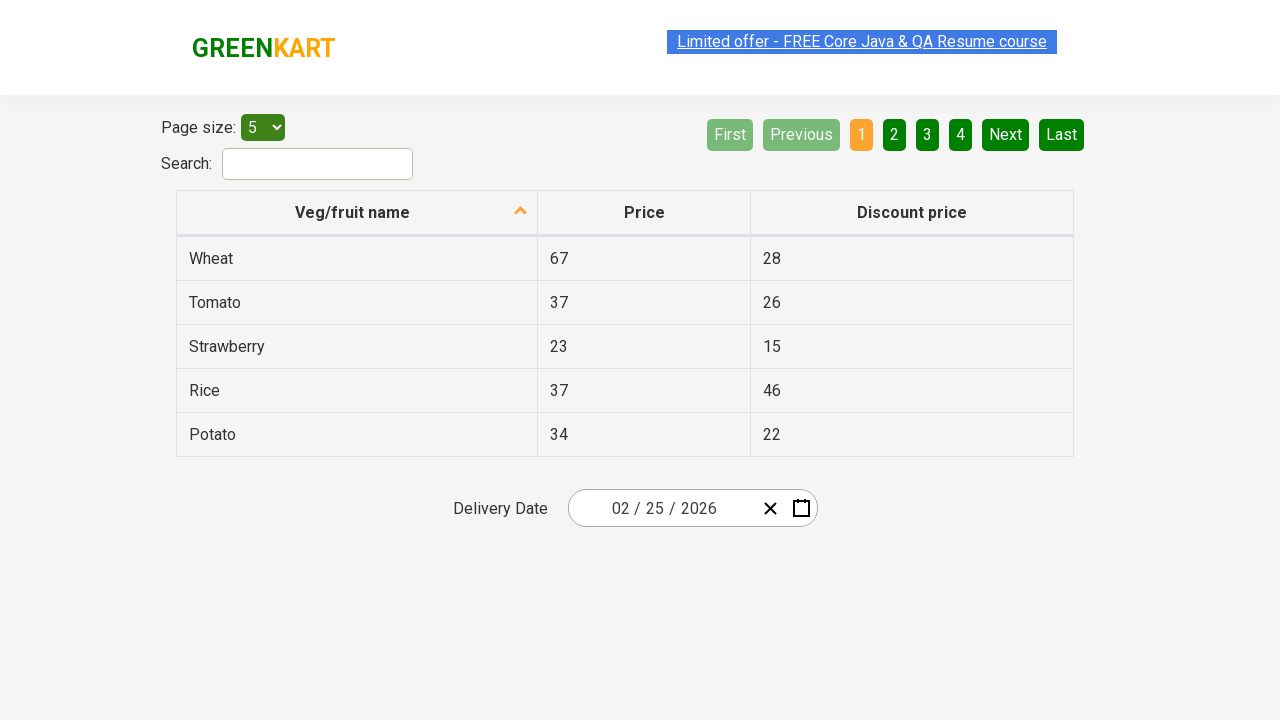

Verified first row item column exists
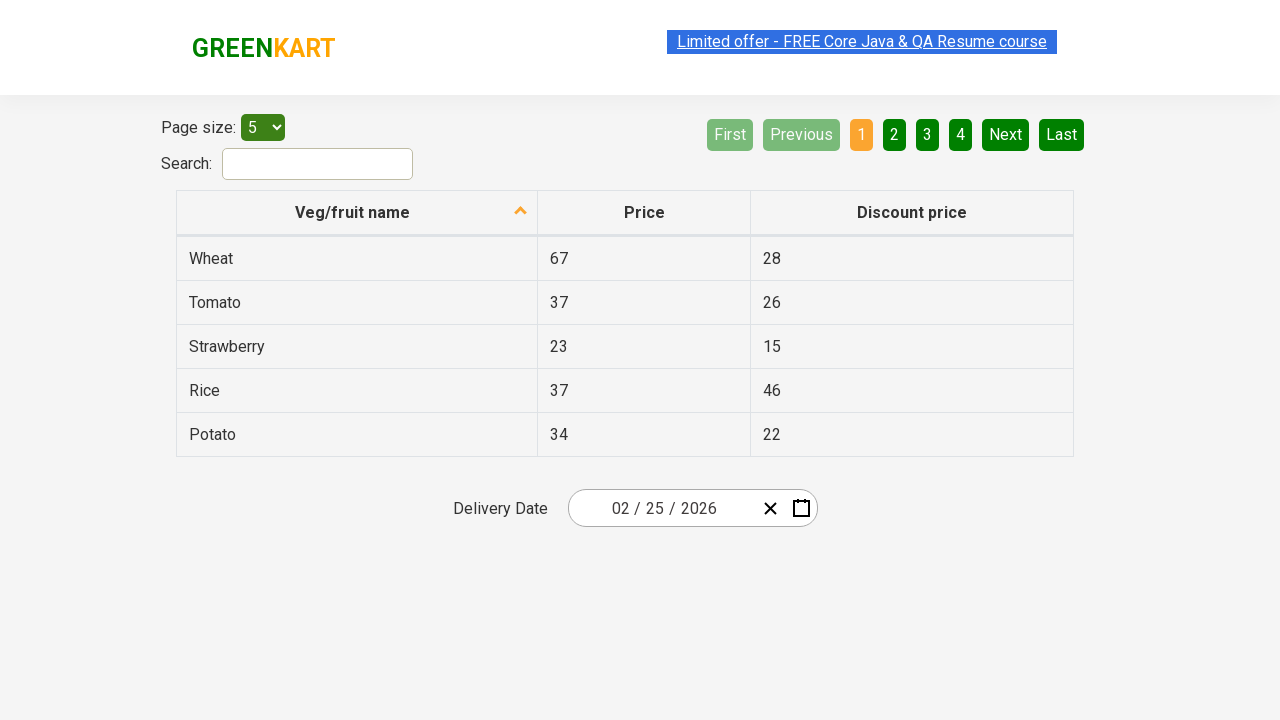

Verified first row price column exists
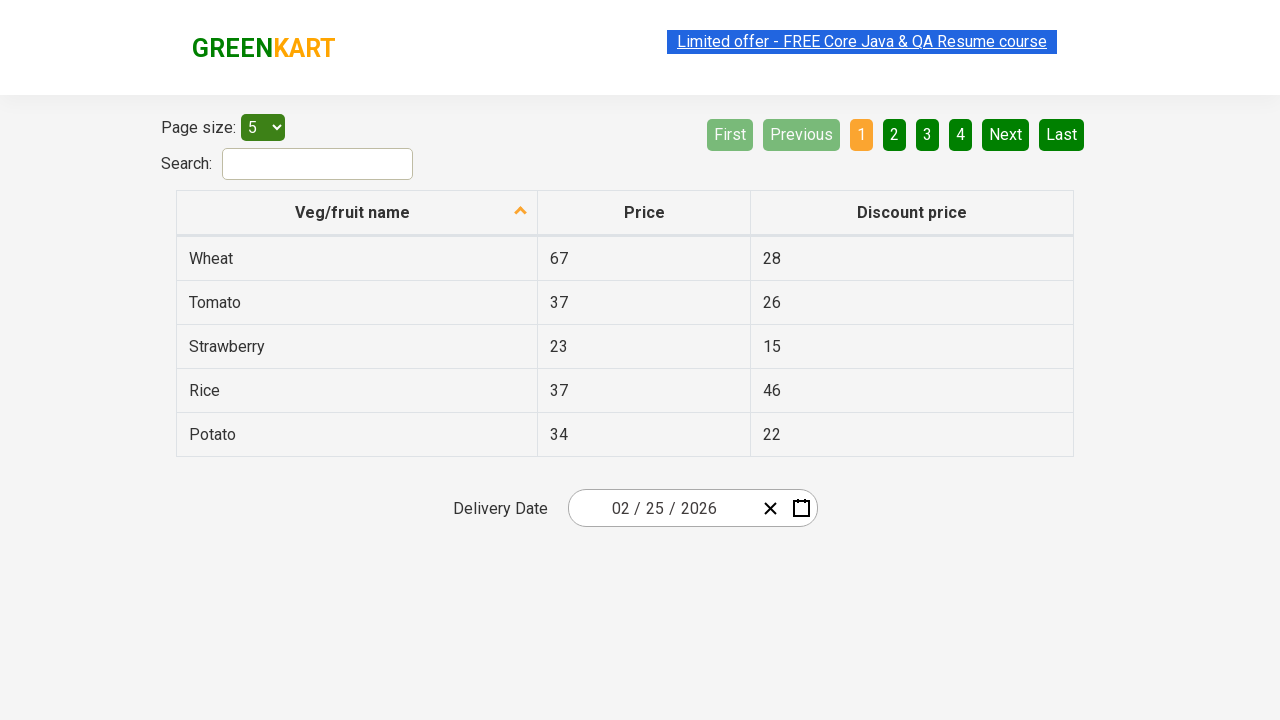

Verified row 1 item column exists
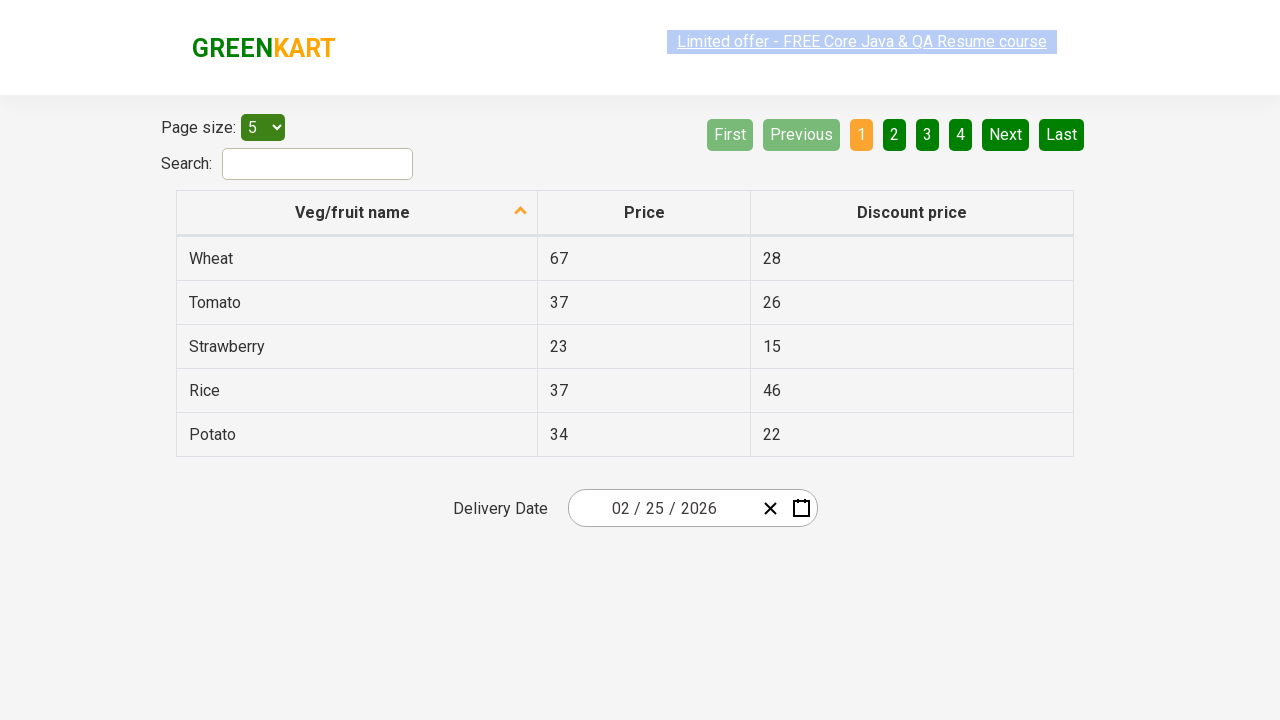

Verified row 1 price column exists
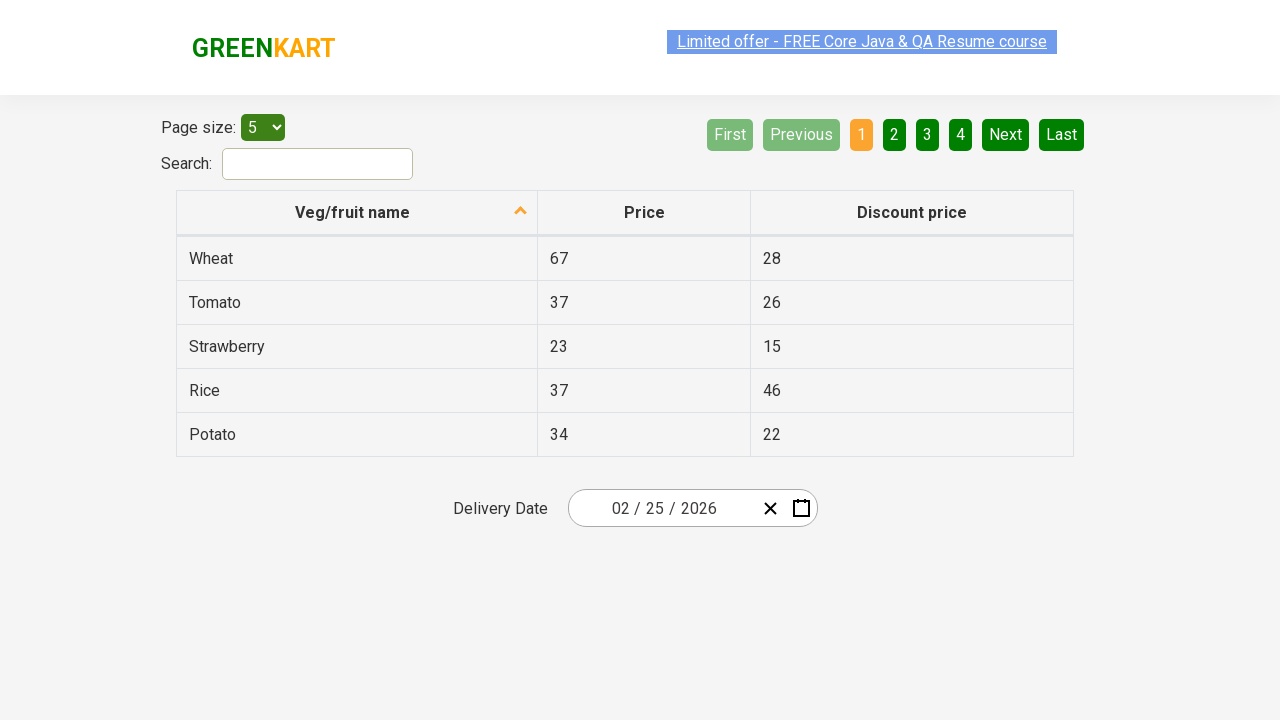

Verified row 2 item column exists
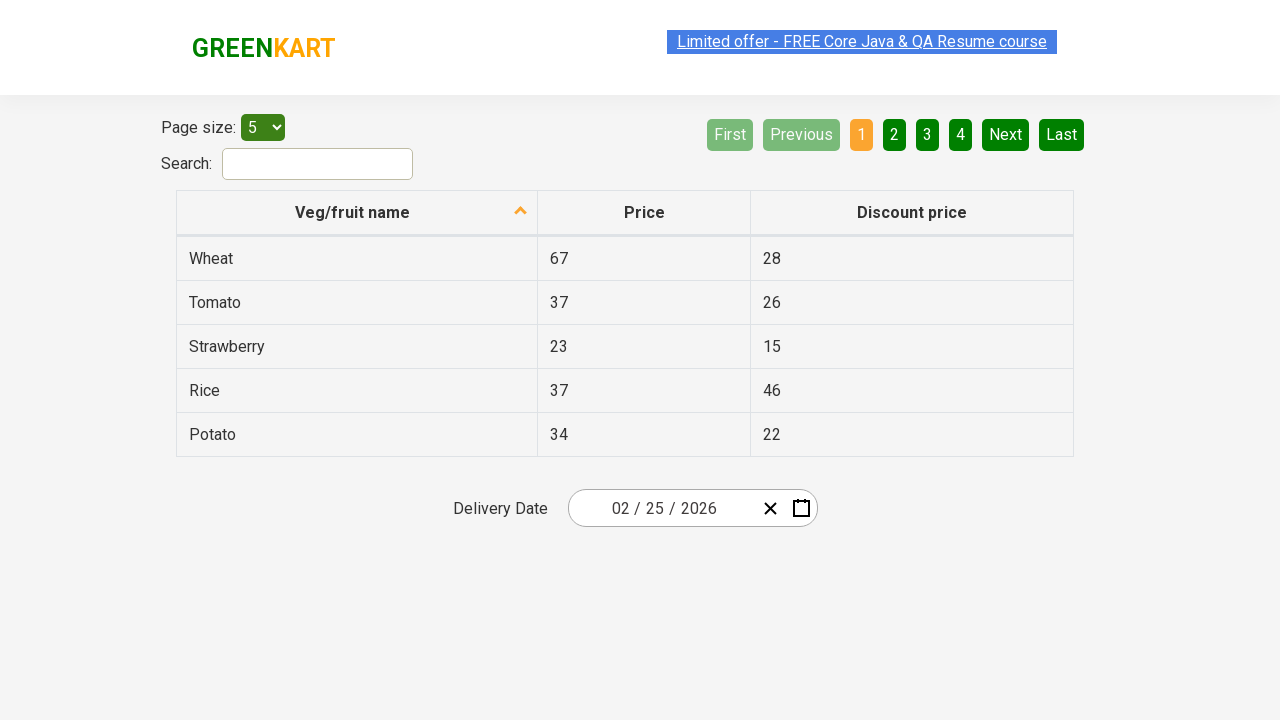

Verified row 2 price column exists
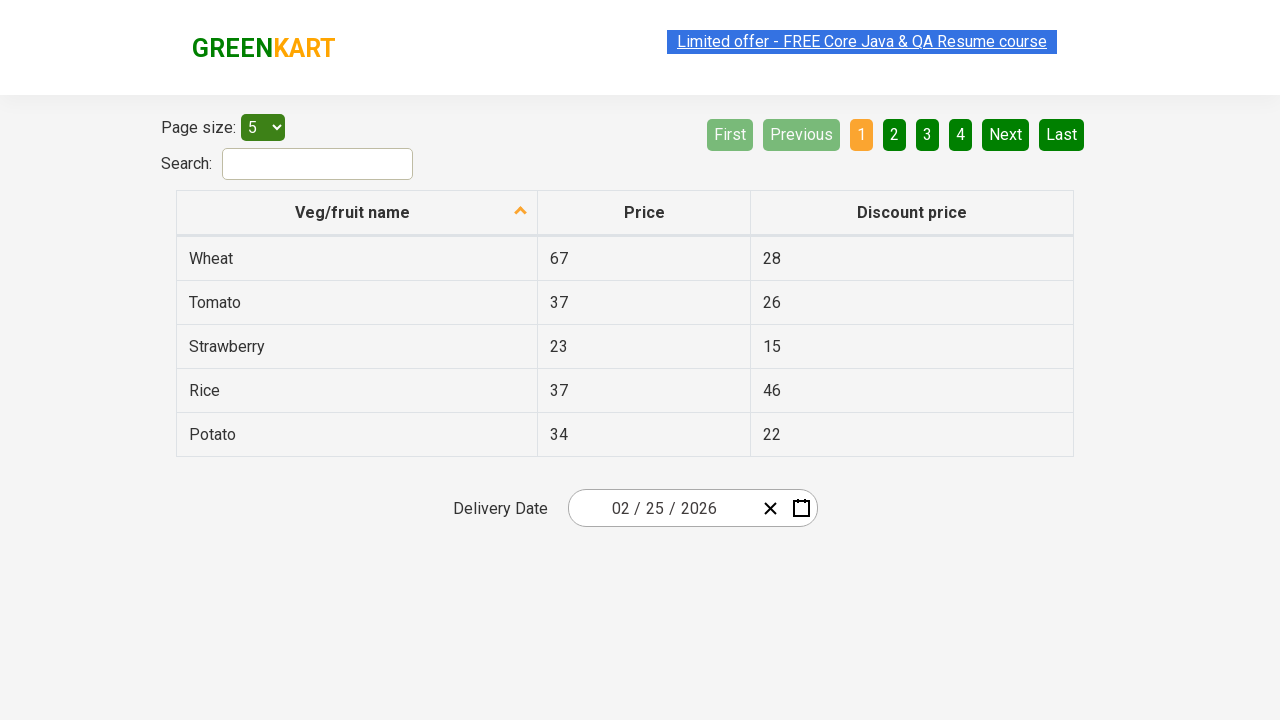

Verified row 3 item column exists
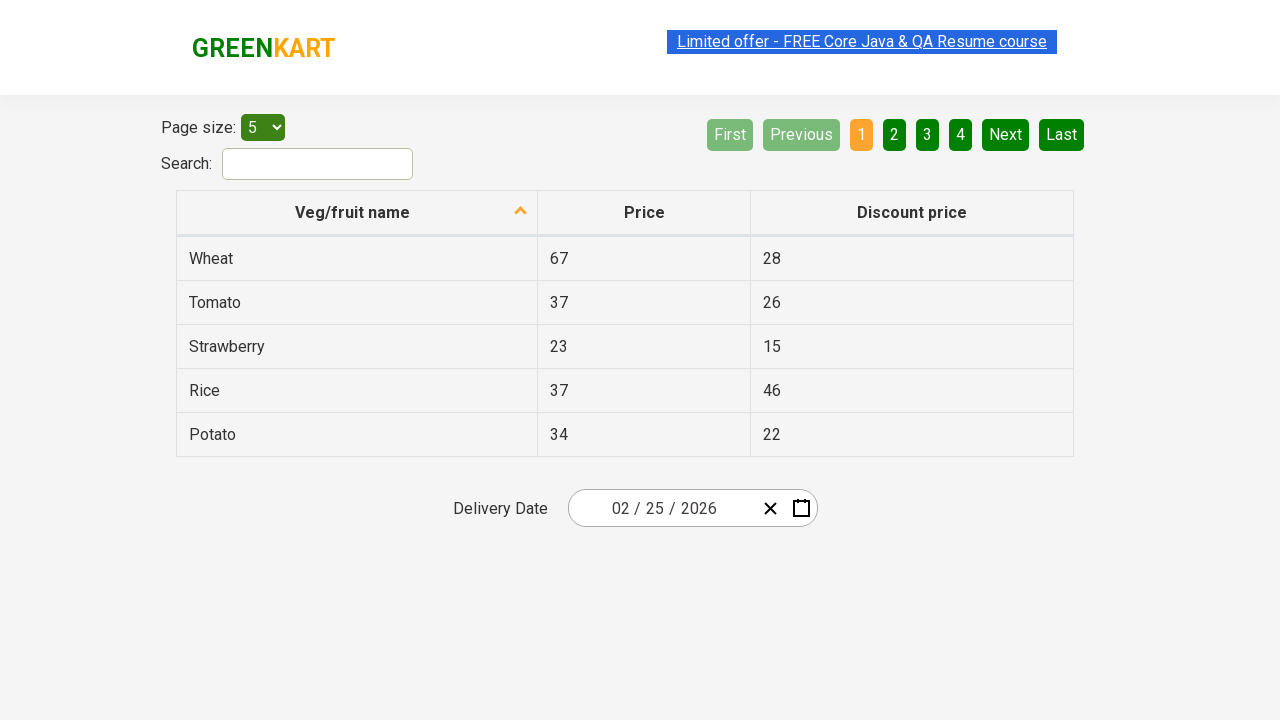

Verified row 3 price column exists
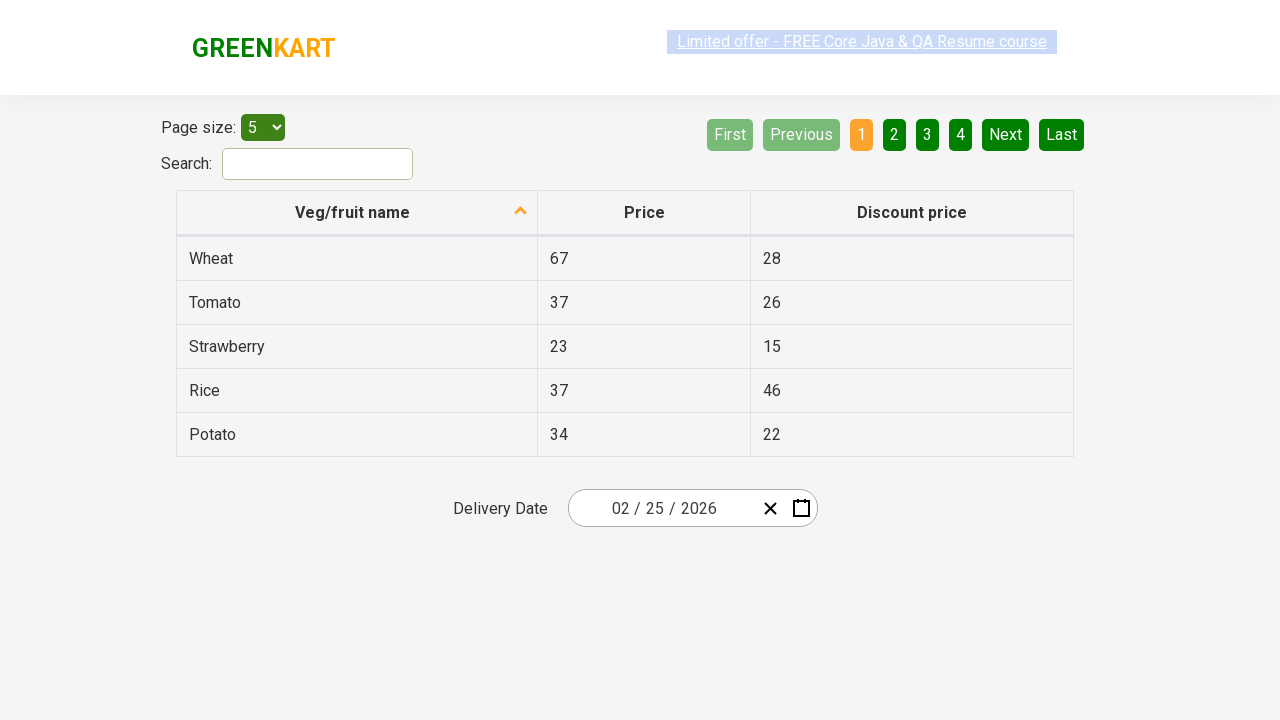

Verified row 4 item column exists
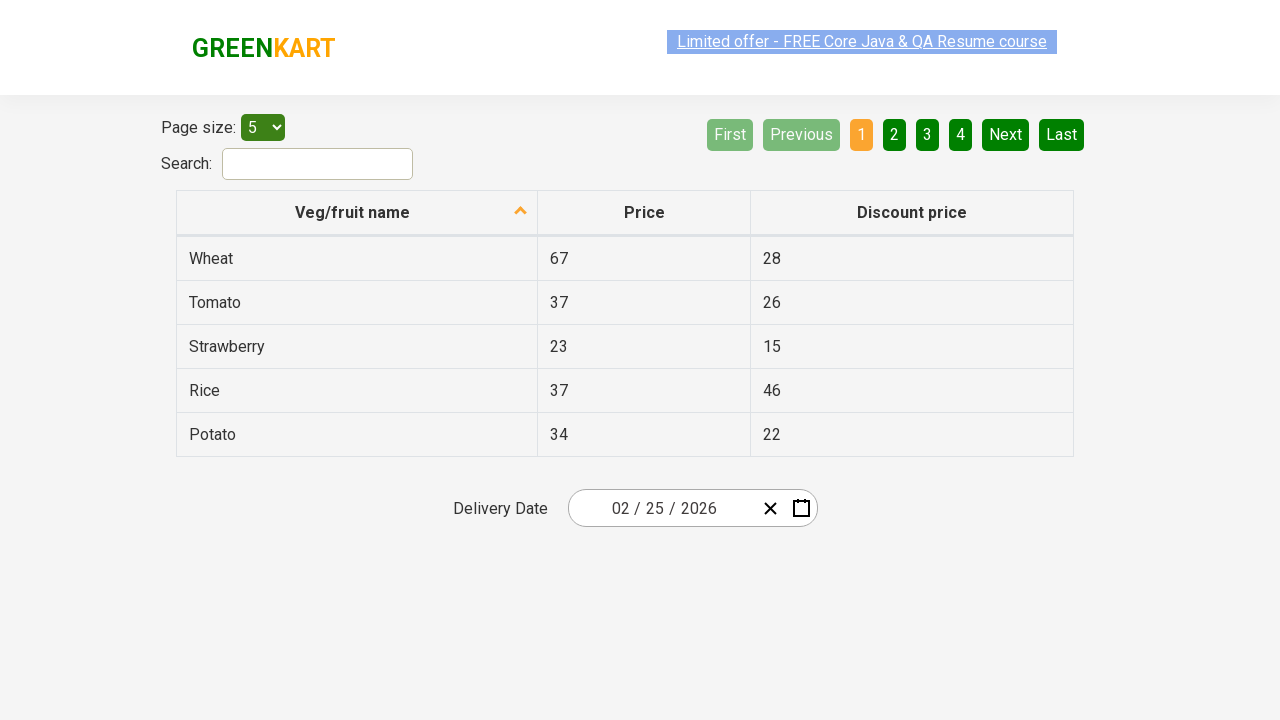

Verified row 4 price column exists
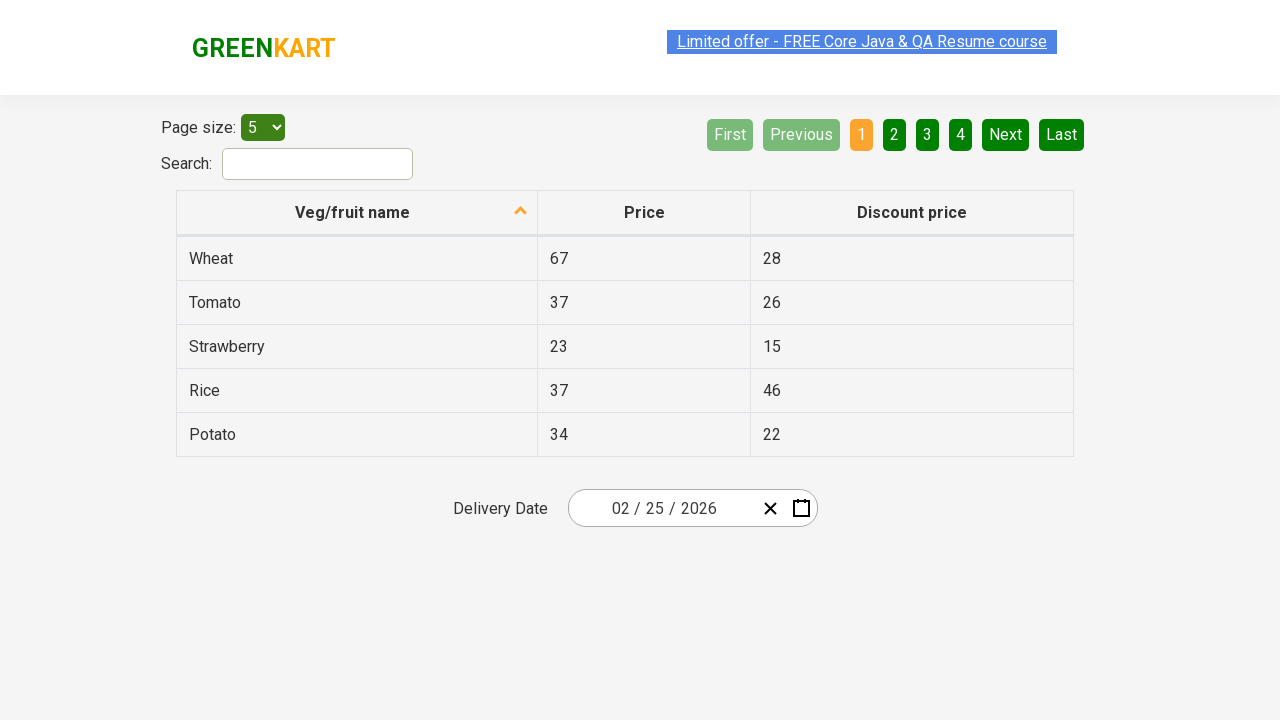

Verified row 5 item column exists
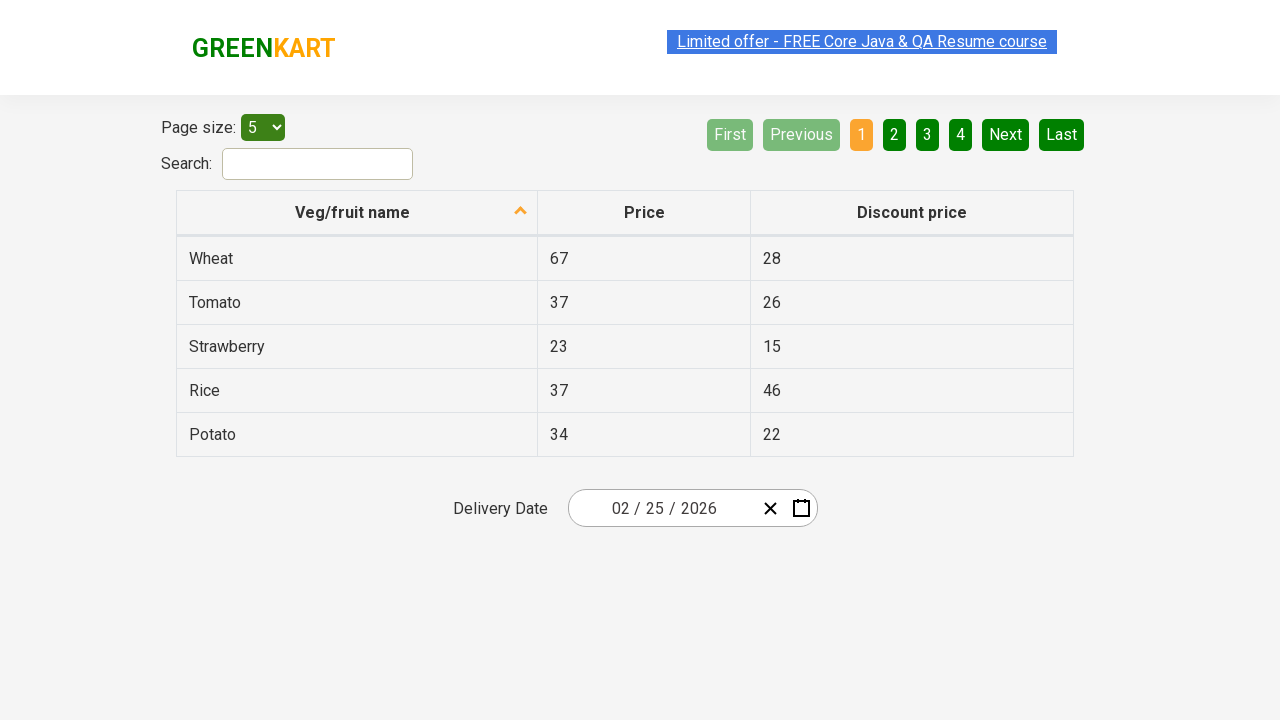

Verified row 5 price column exists
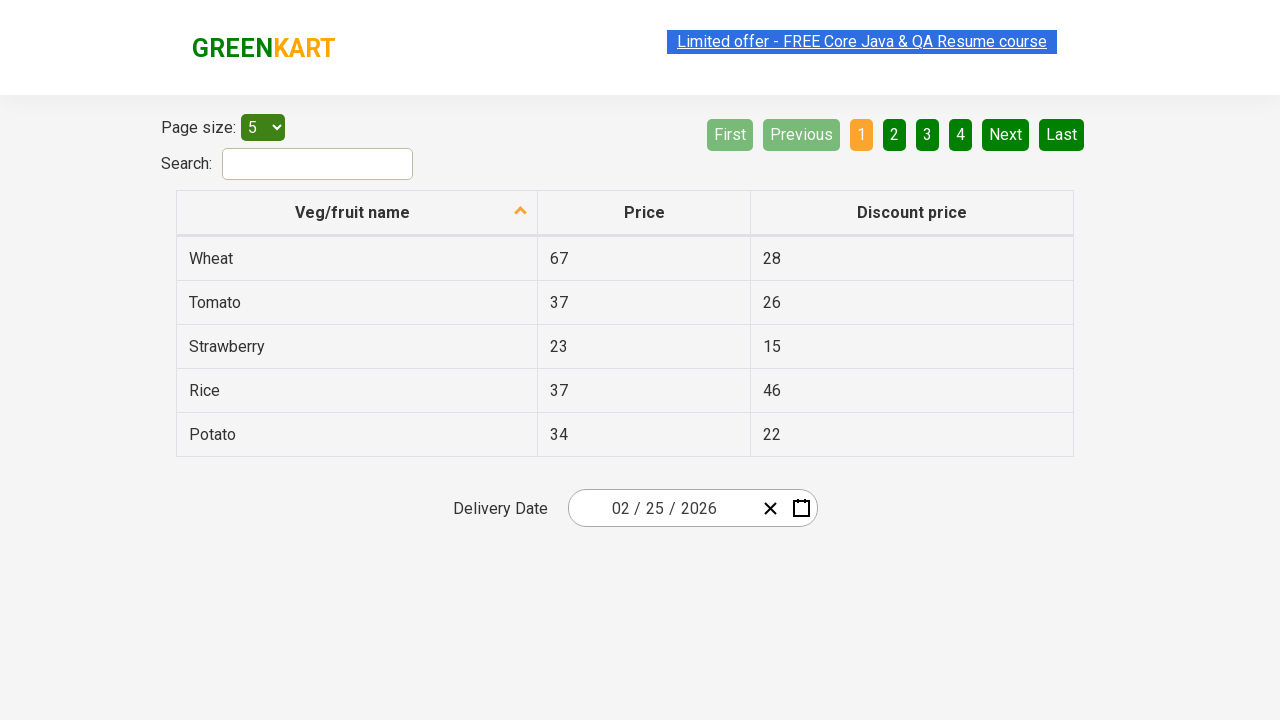

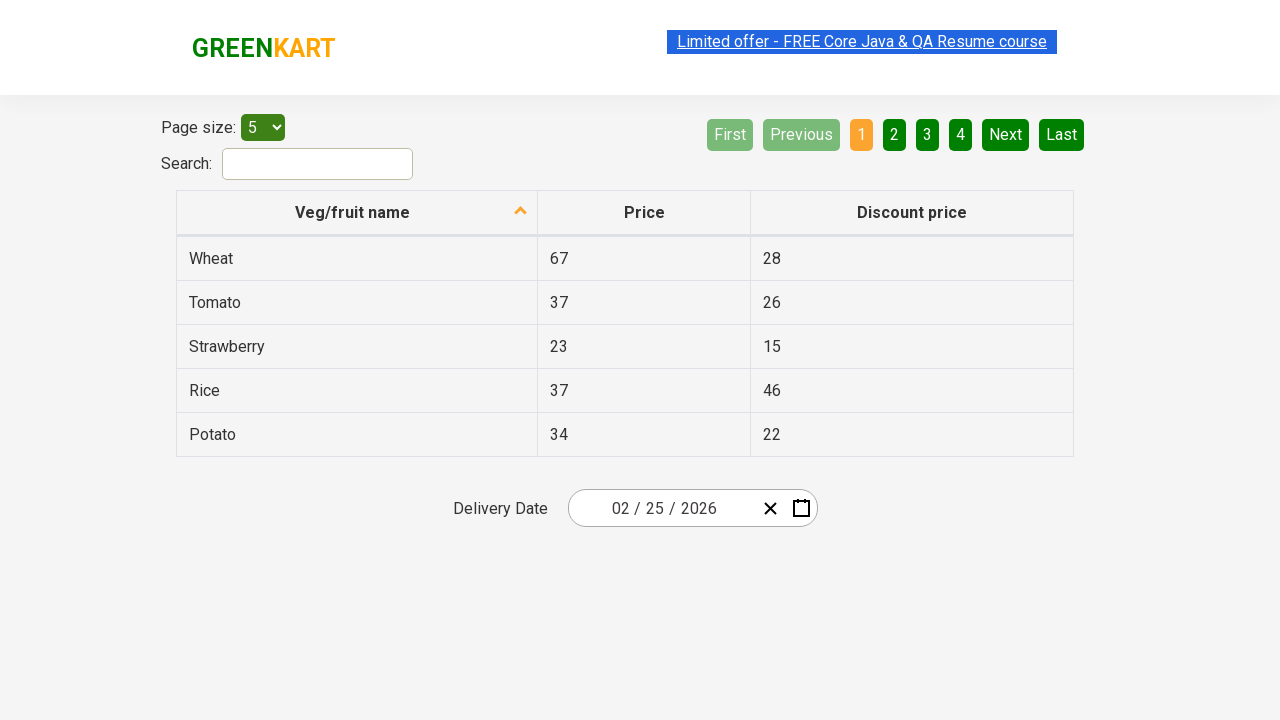